Tests input field interactions on letcode.in by reading an attribute value from one input field and clearing another input field

Starting URL: https://letcode.in/edit

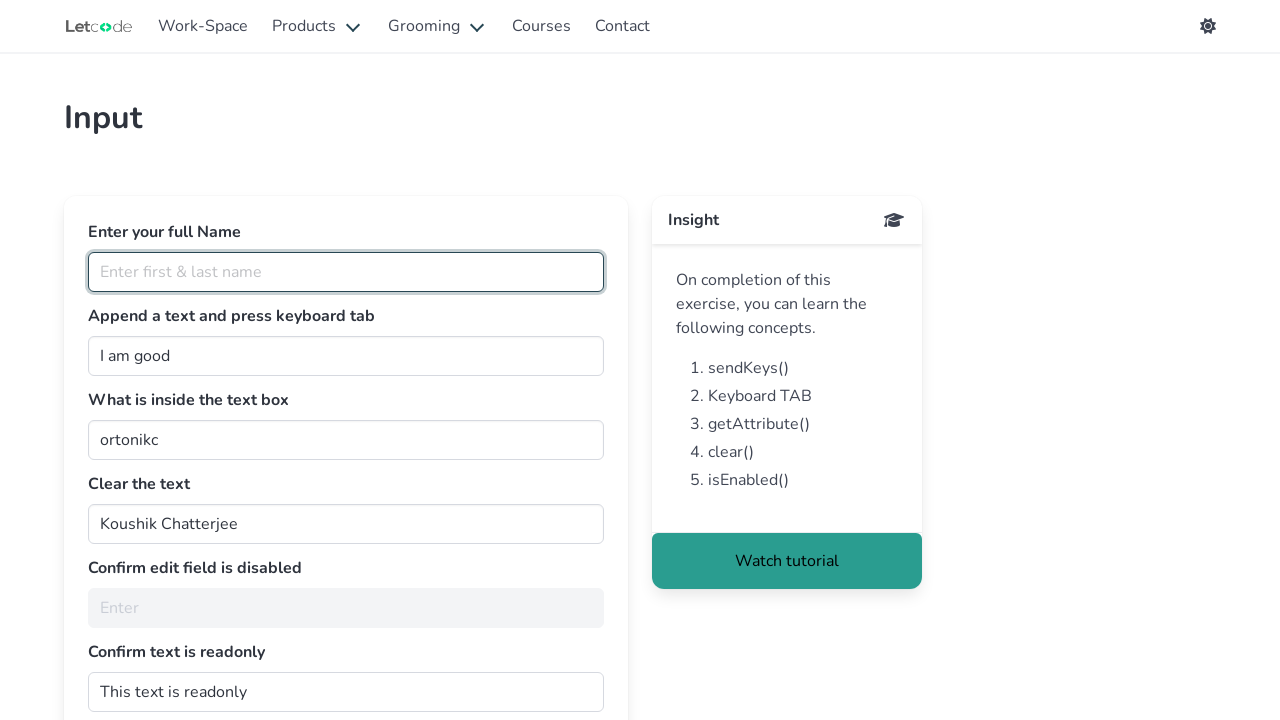

Retrieved value attribute from input field with id 'getMe'
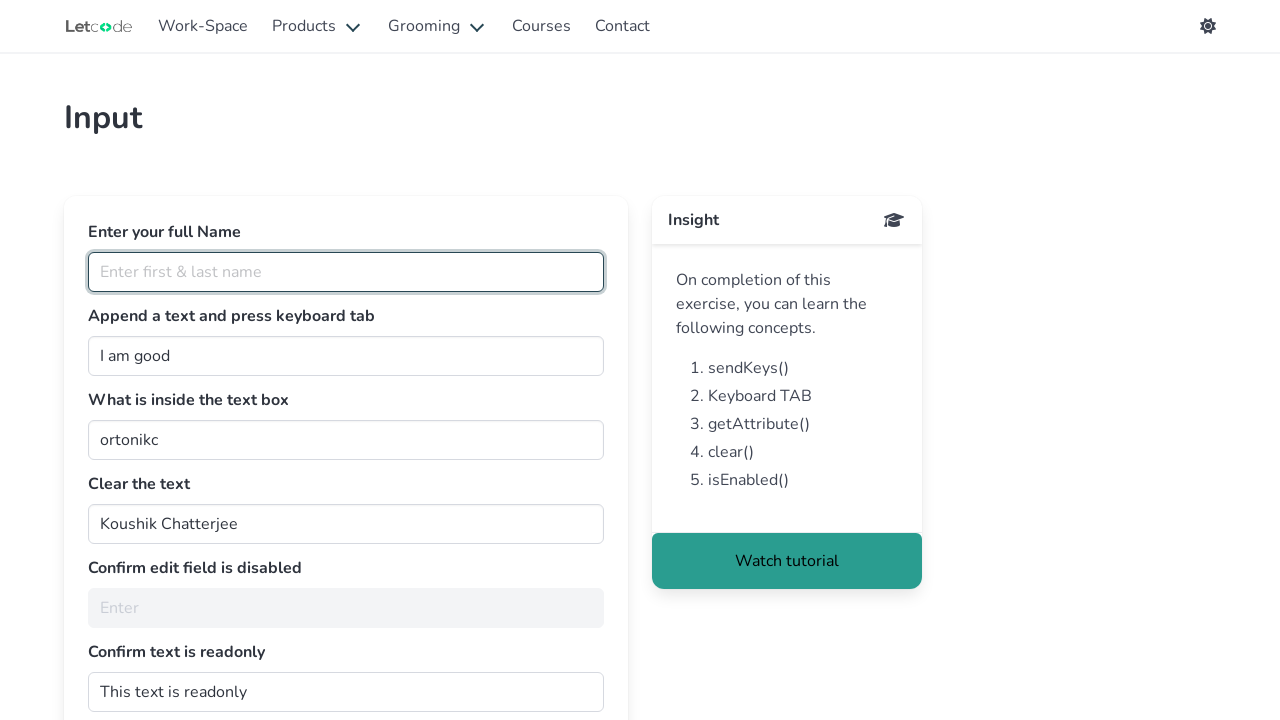

Printed the retrieved value
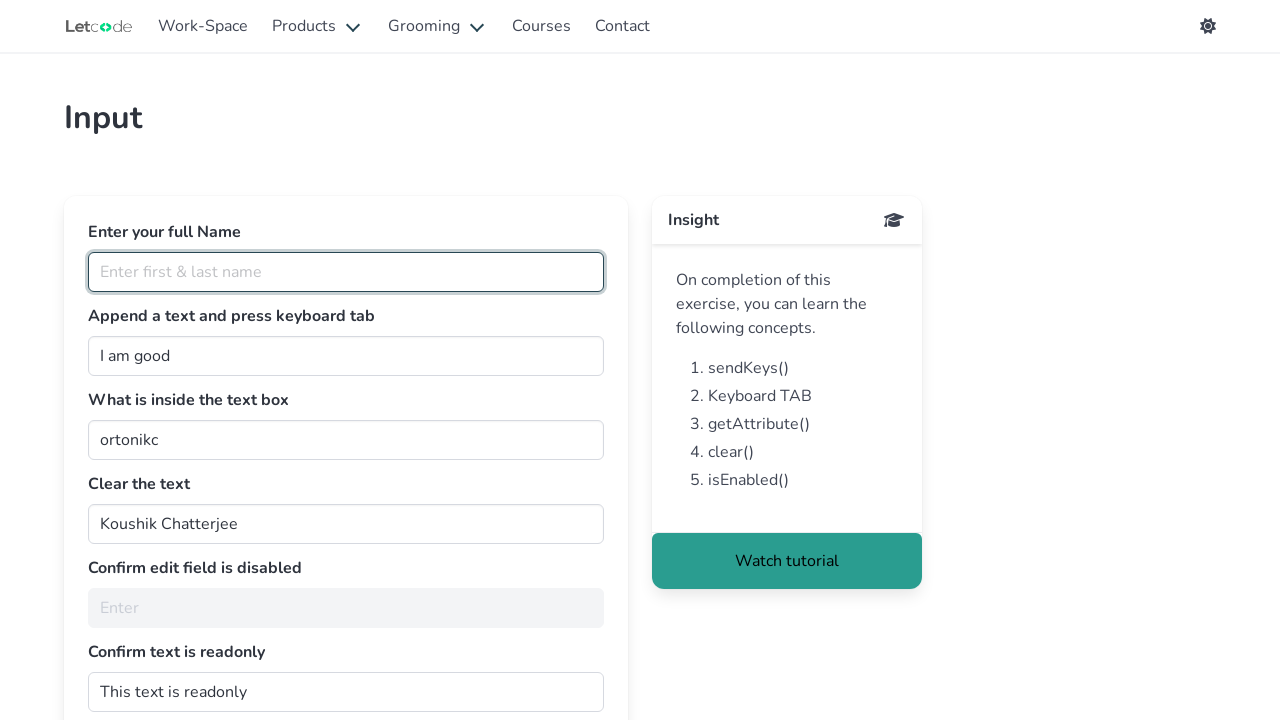

Cleared the input field with id 'clearMe' on #clearMe
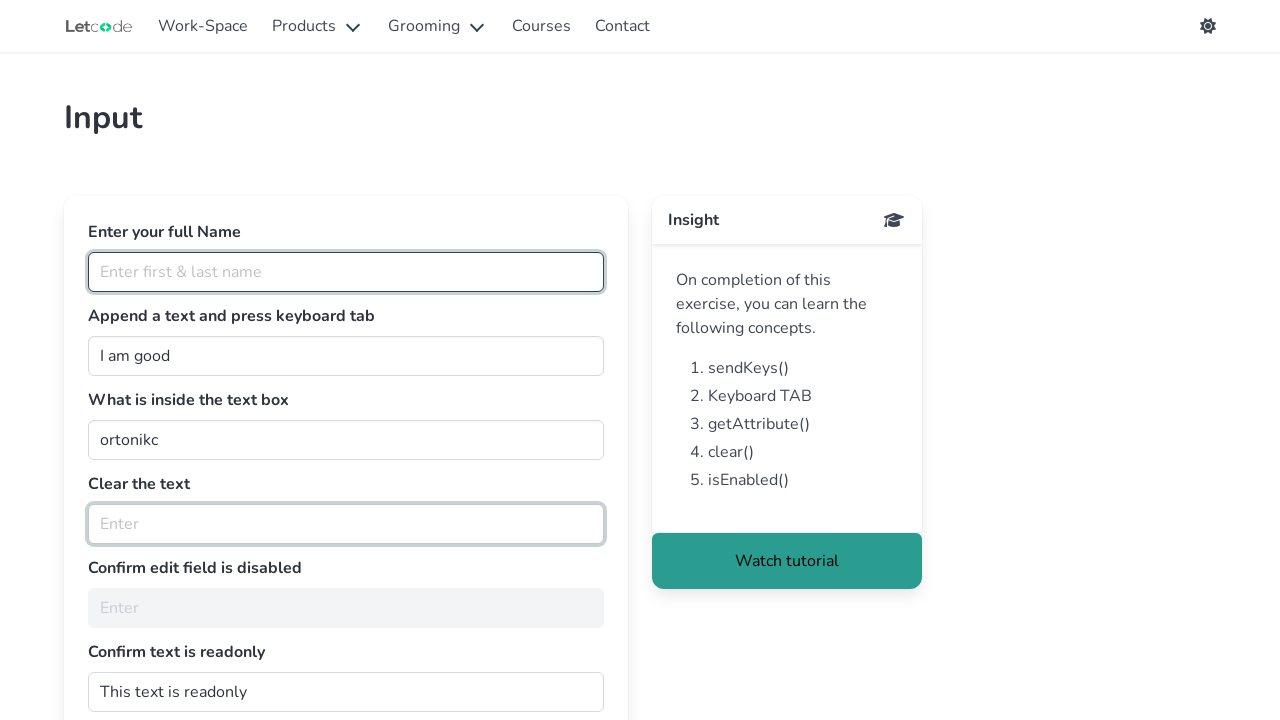

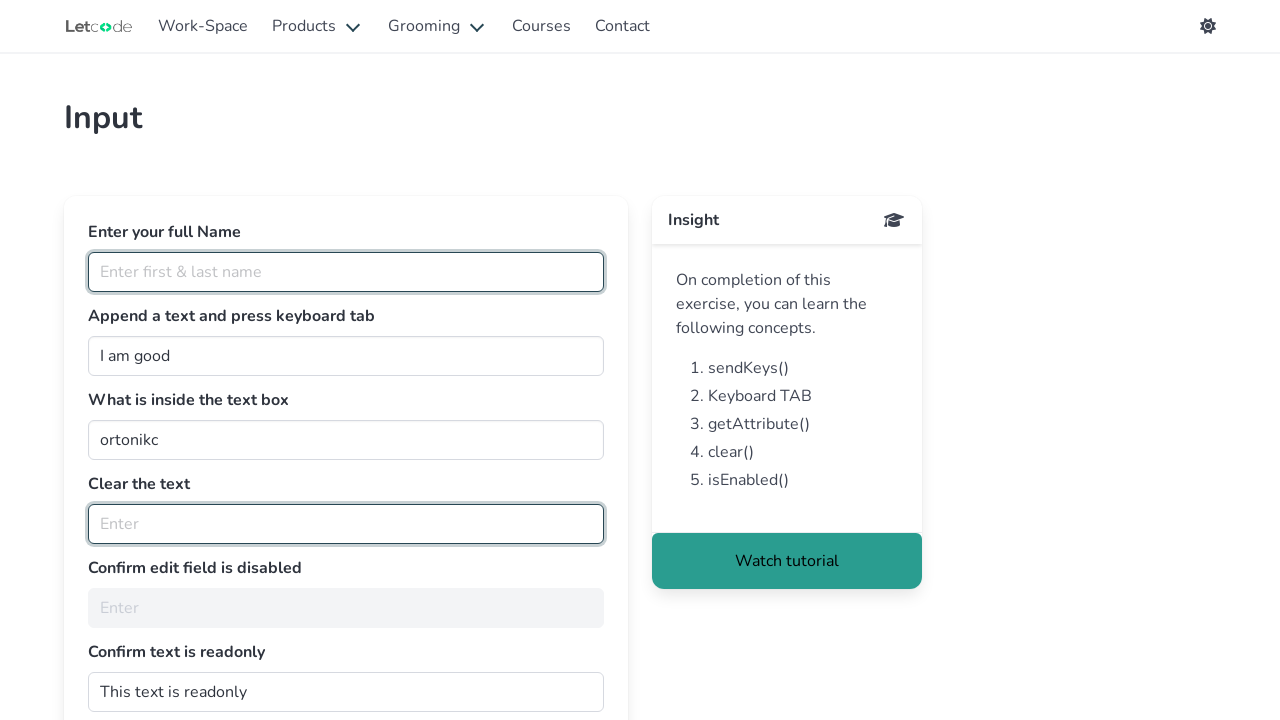